Tests checkbox selection functionality by clicking on a checkbox and verifying its state

Starting URL: https://rahulshettyacademy.com/AutomationPractice/

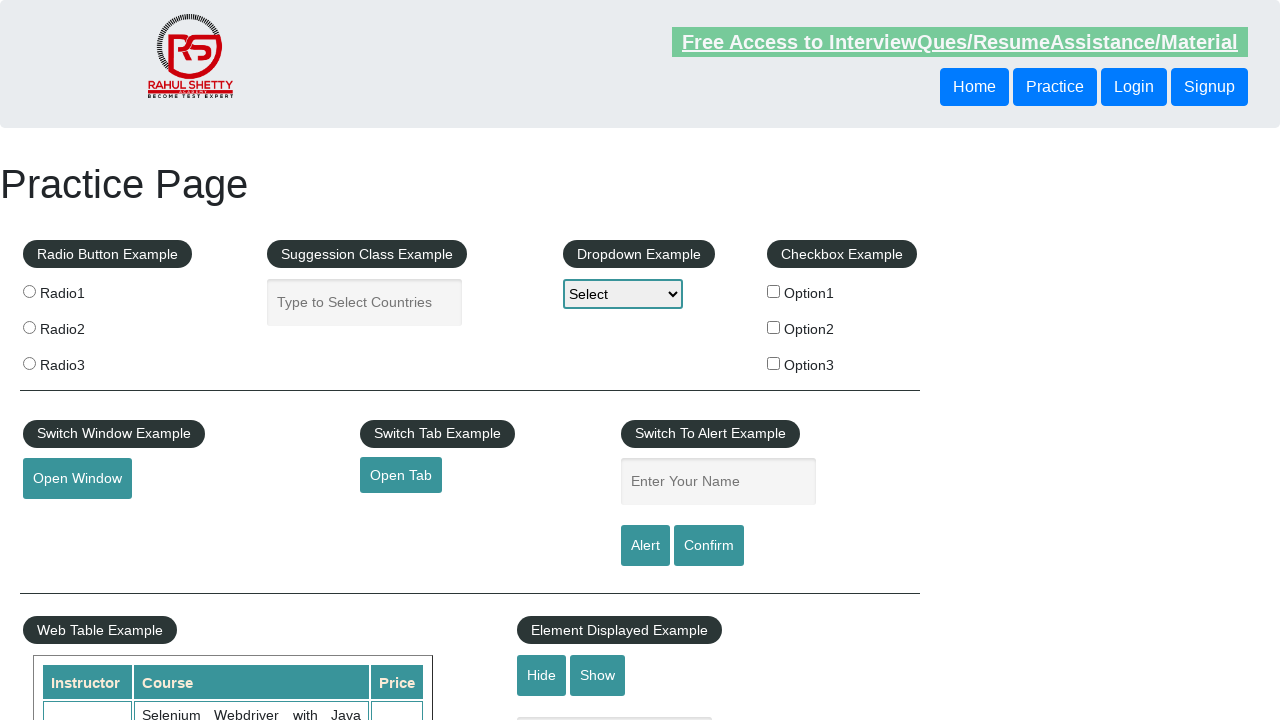

Located all checkboxes on the page
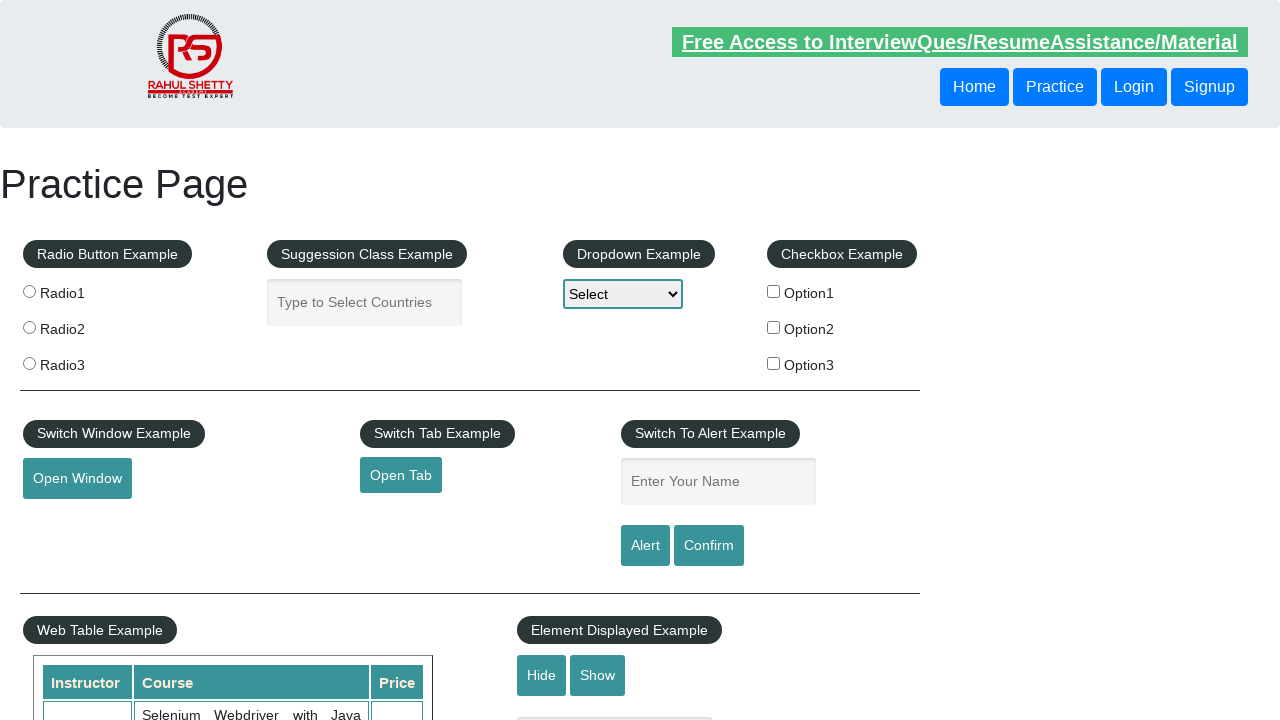

Clicked on the second checkbox to select it at (774, 327) on input[type='checkbox'] >> nth=1
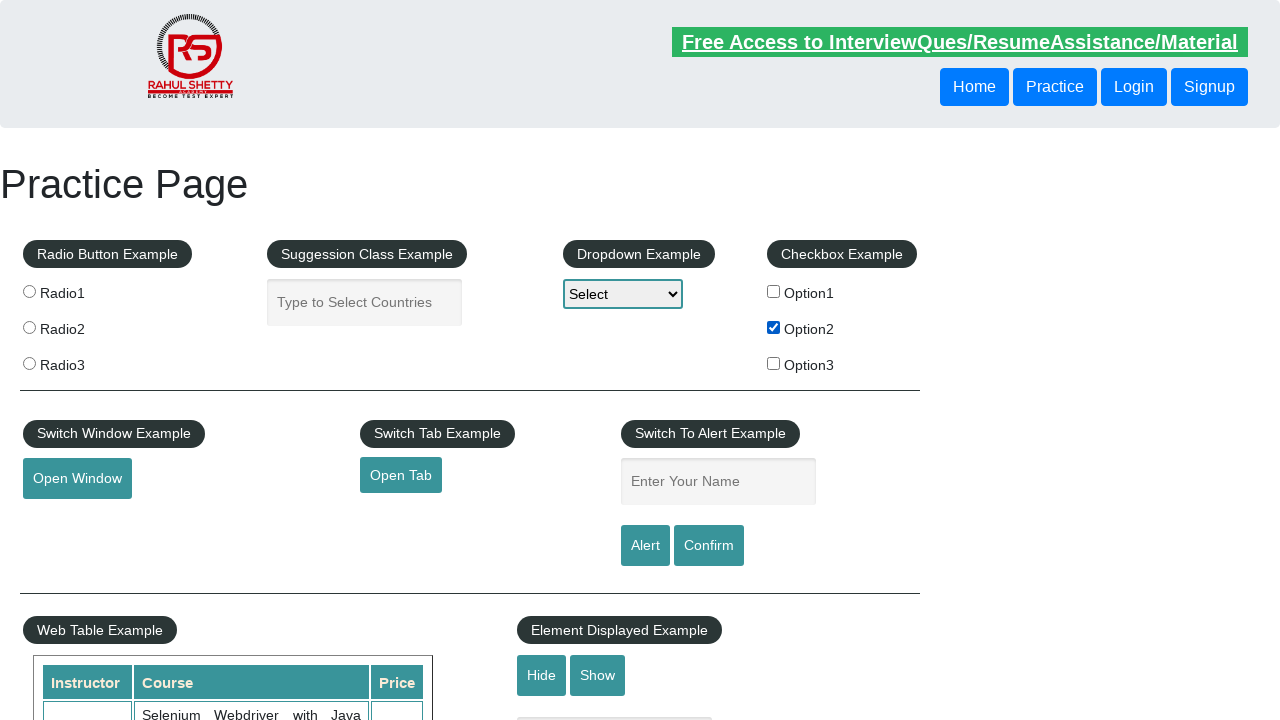

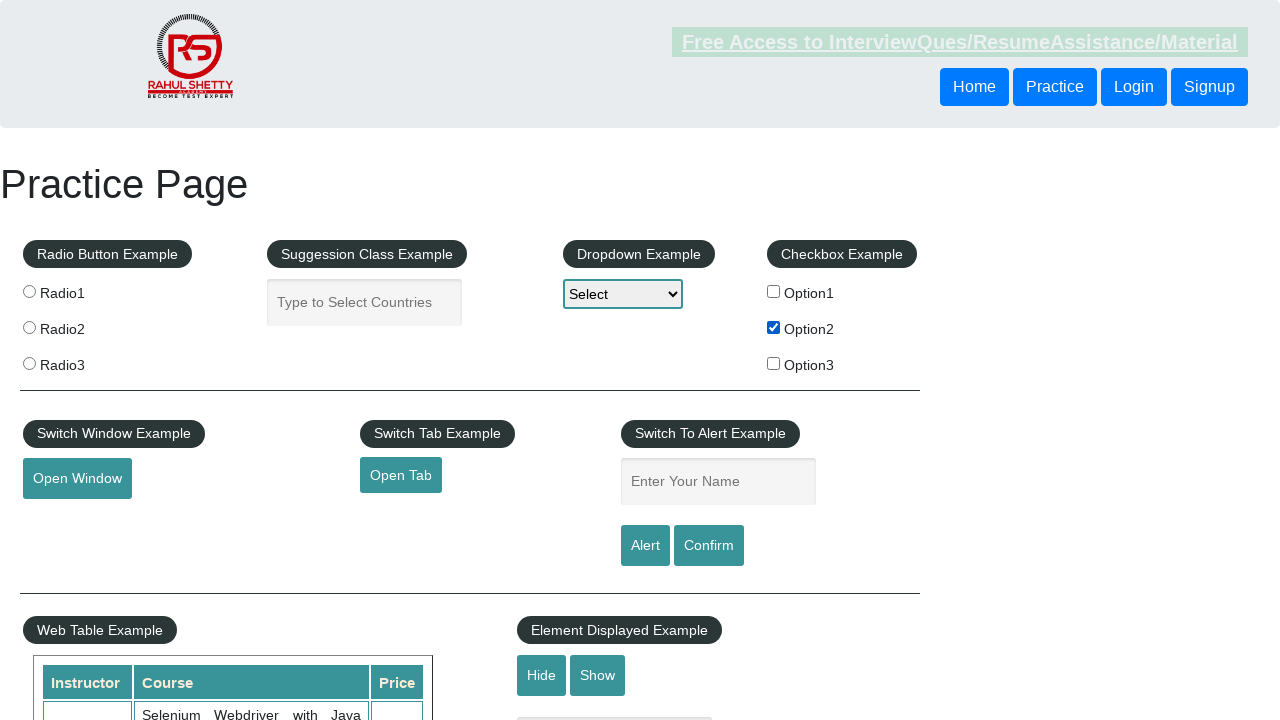